Tests checkbox handling by checking the selection state of a checkbox before and after clicking it

Starting URL: https://rahulshettyacademy.com/dropdownsPractise/

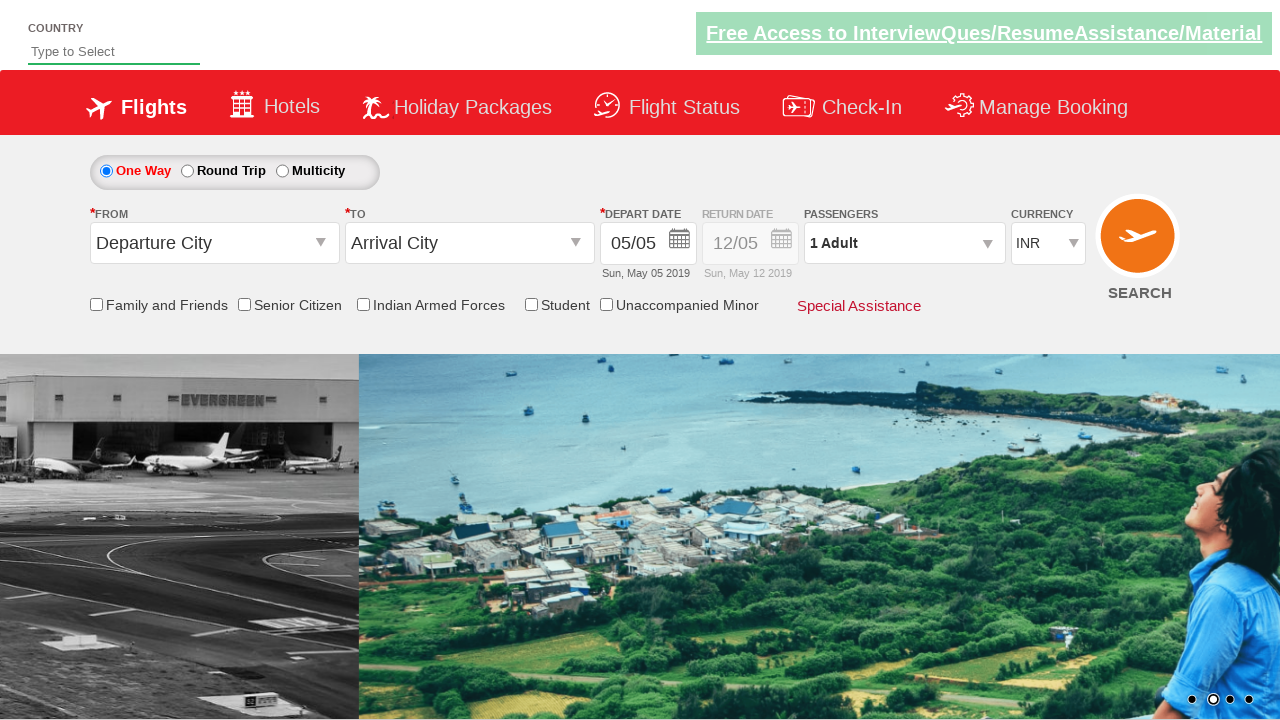

Located all checkboxes on the page
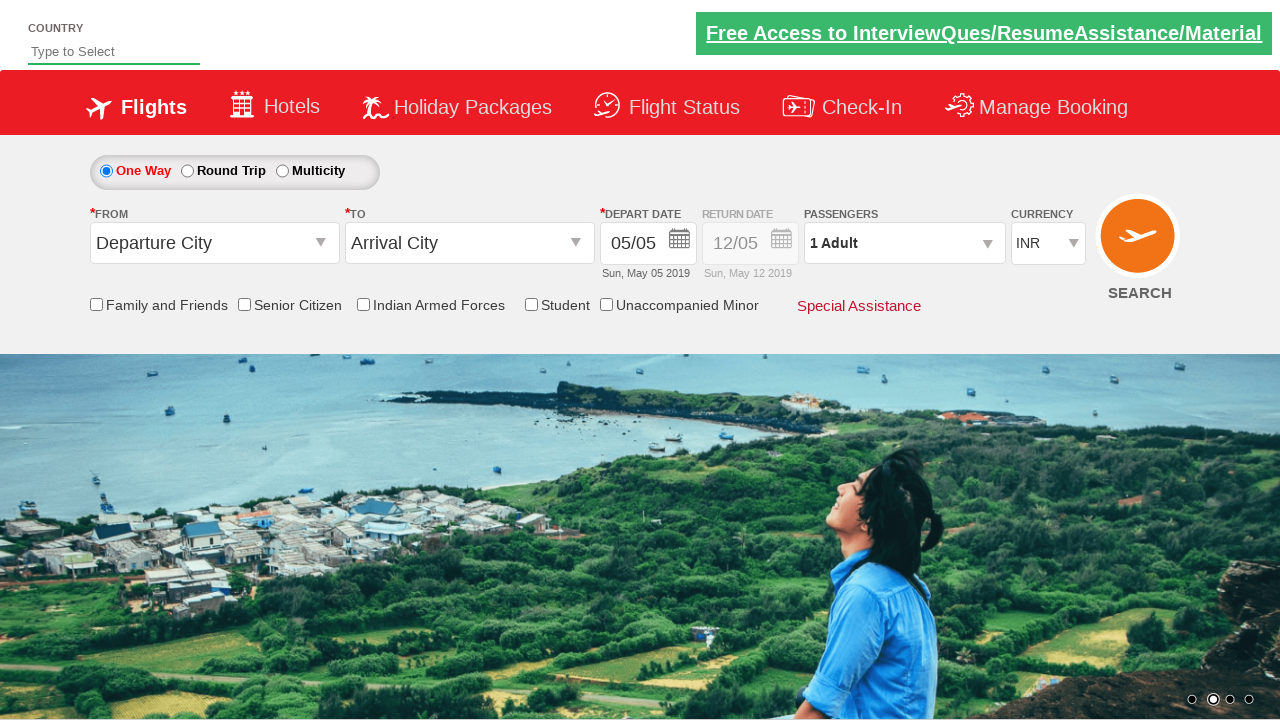

Counted total checkboxes: 6
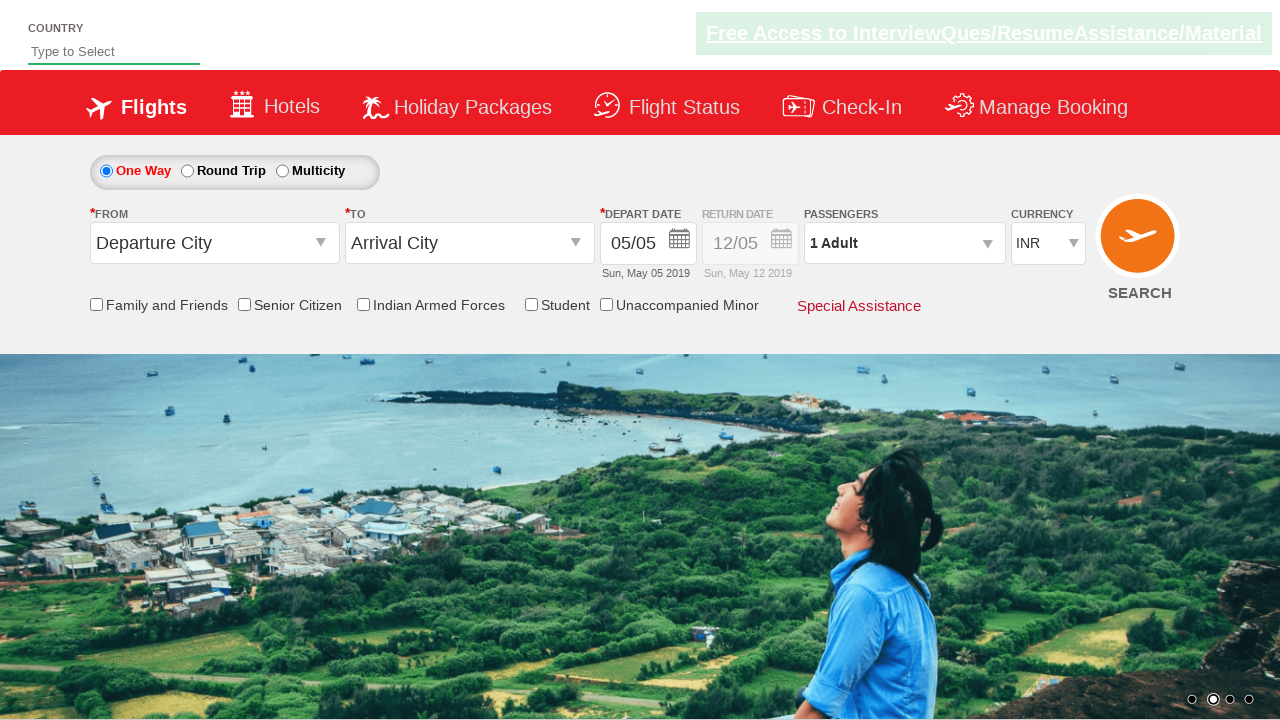

Located Friends and Family checkbox
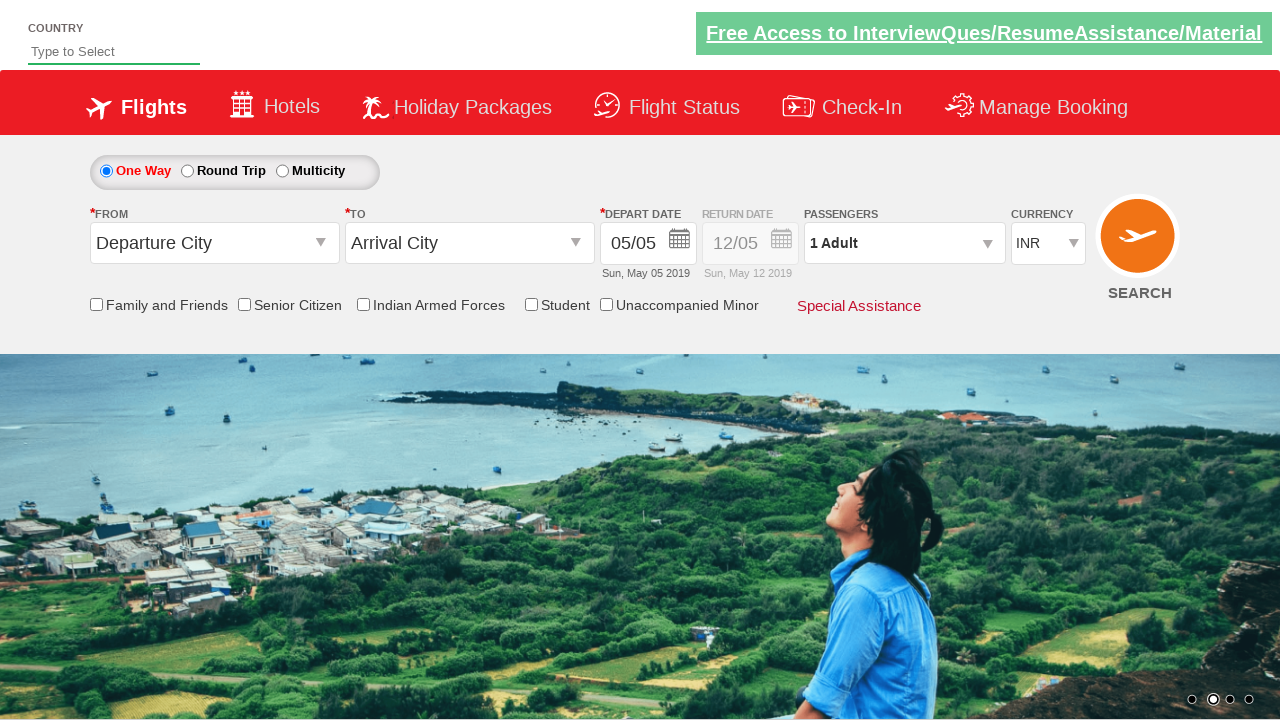

Checked initial state of Friends and Family checkbox: False
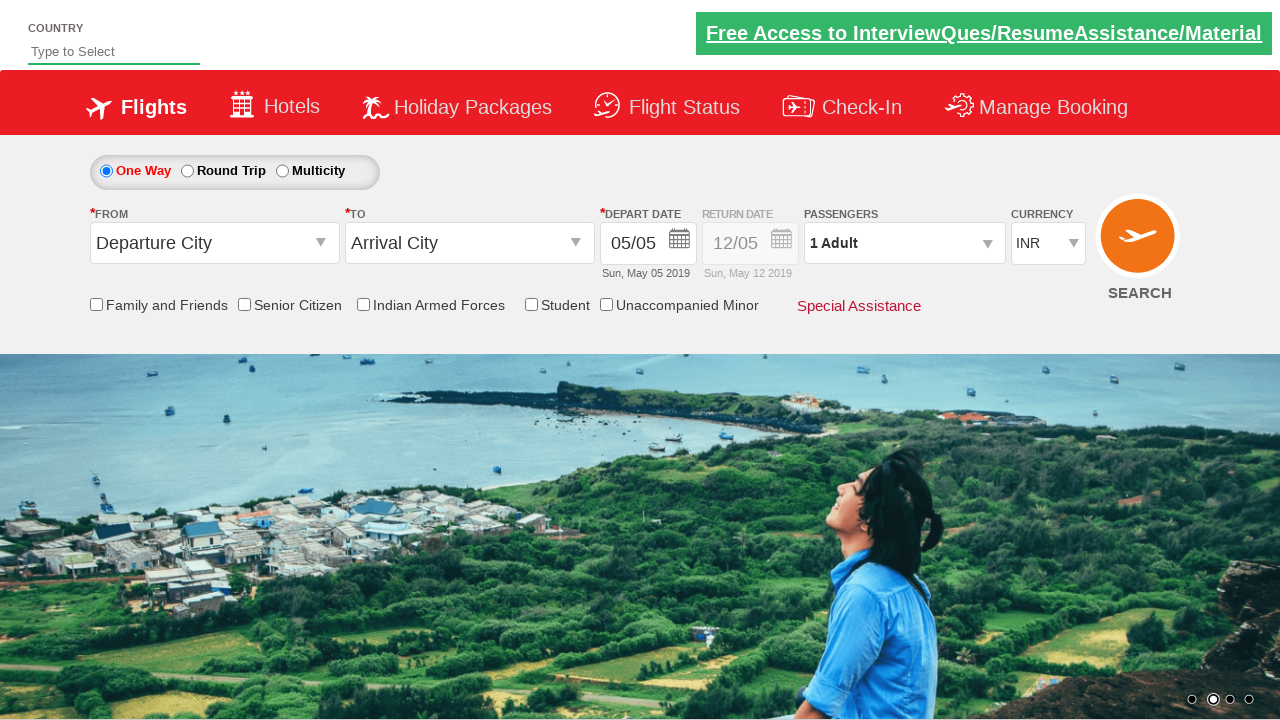

Clicked Friends and Family checkbox to toggle selection at (96, 304) on input[id*='friendsandfamily']
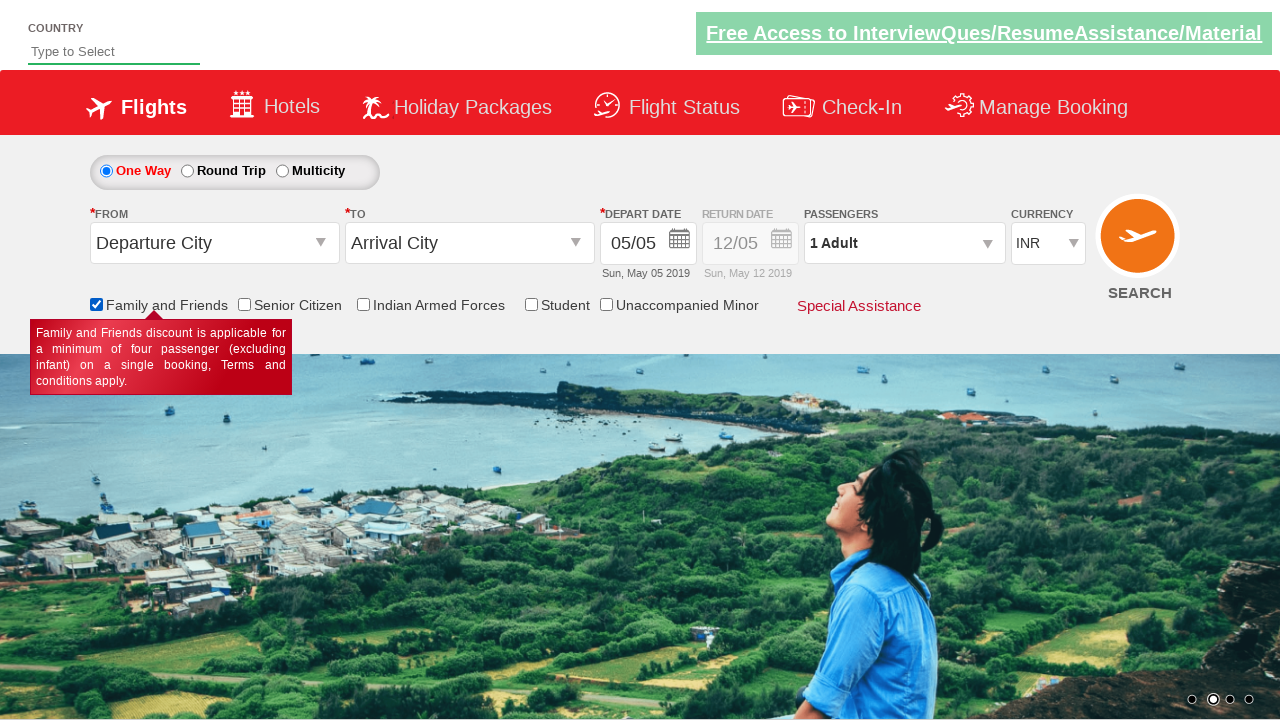

Verified Friends and Family checkbox state after click: True
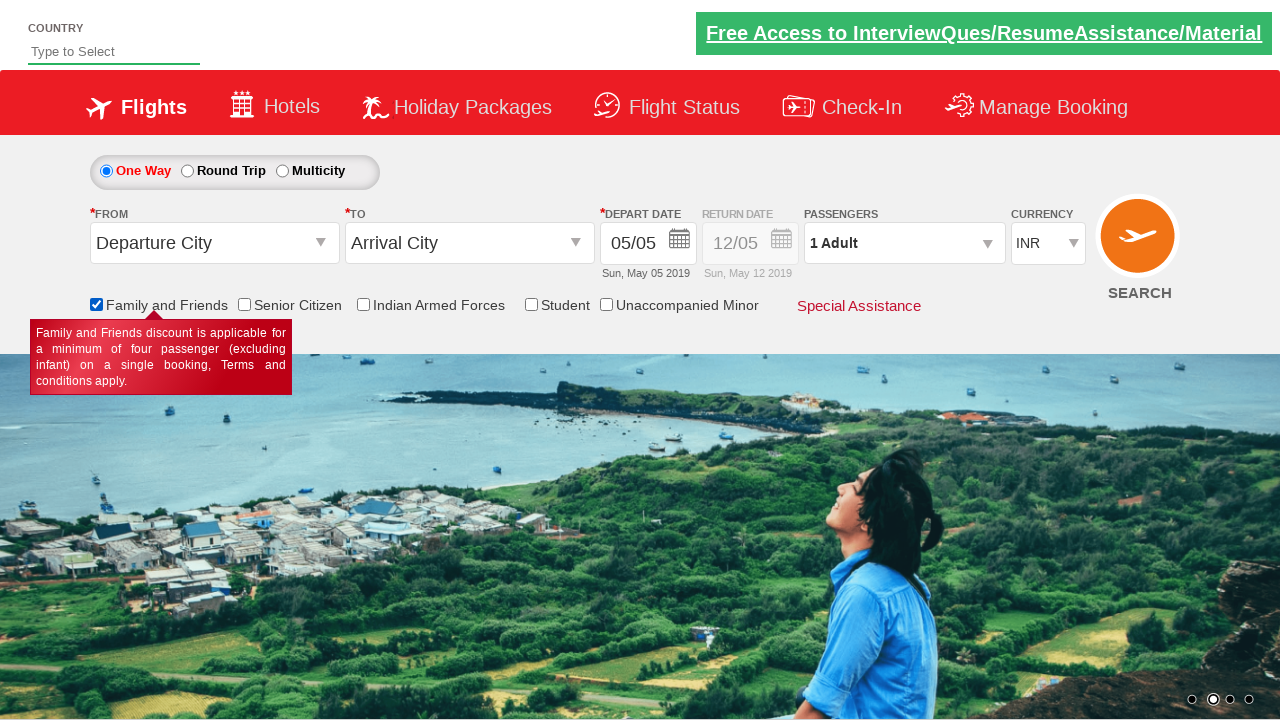

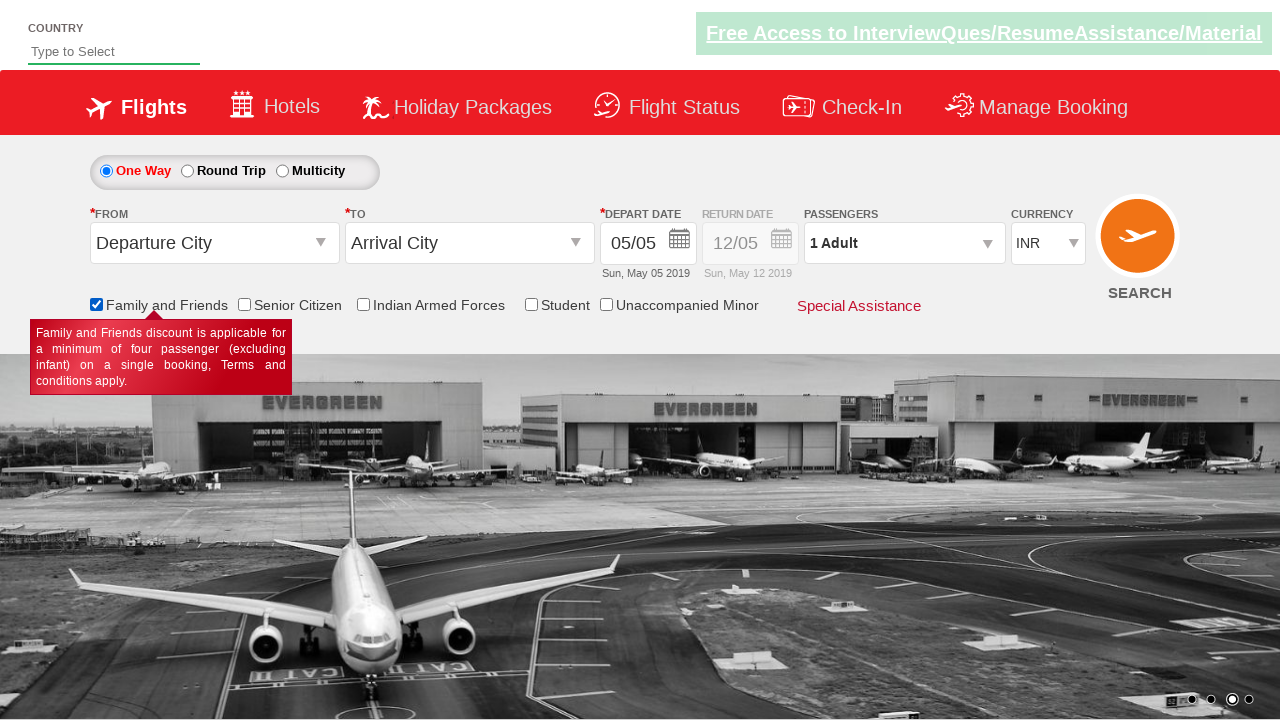